Tests dropdown selection functionality by selecting an option from a dropdown menu

Starting URL: https://the-internet.herokuapp.com/

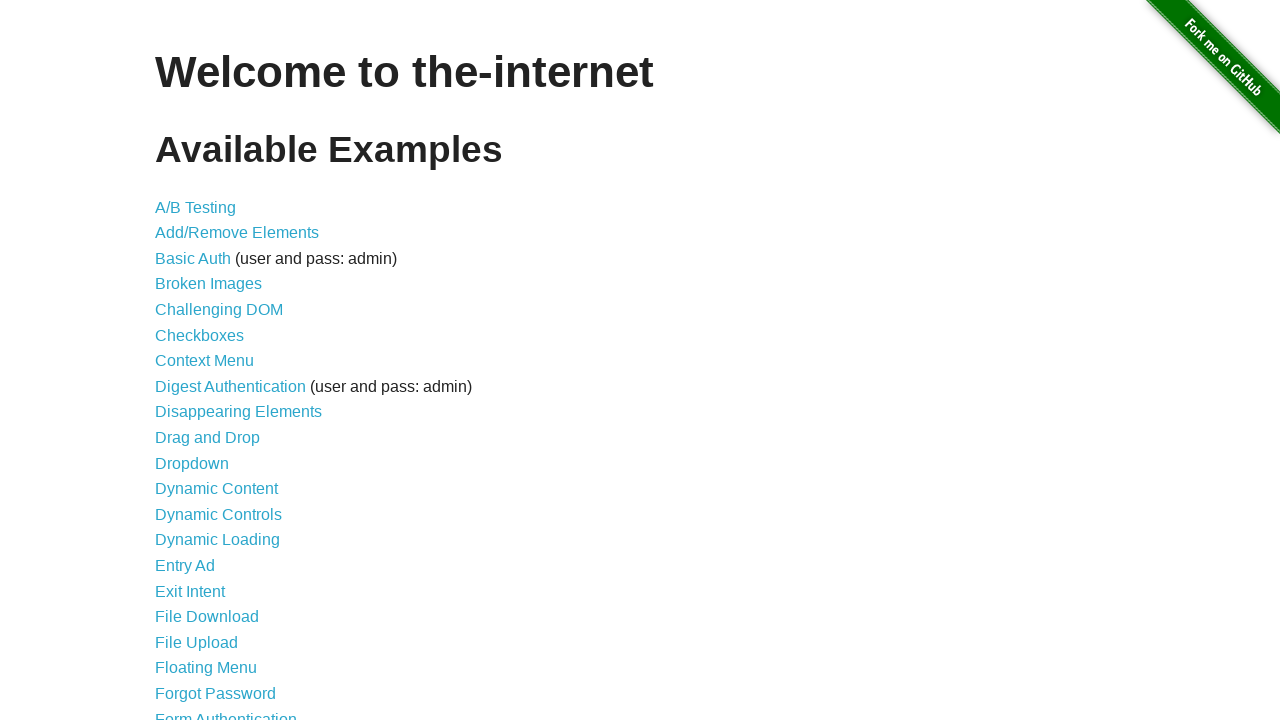

Clicked on Dropdown link at (192, 463) on text=Dropdown
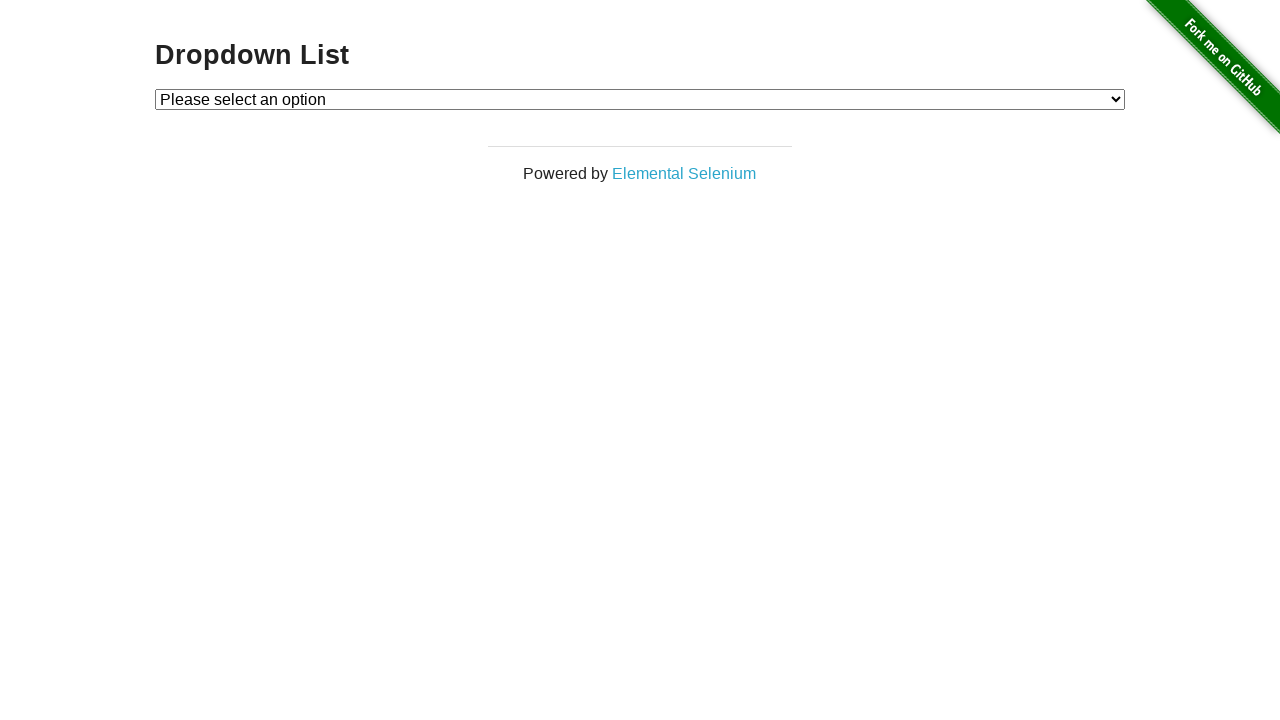

Selected Option 2 from the dropdown menu on #dropdown
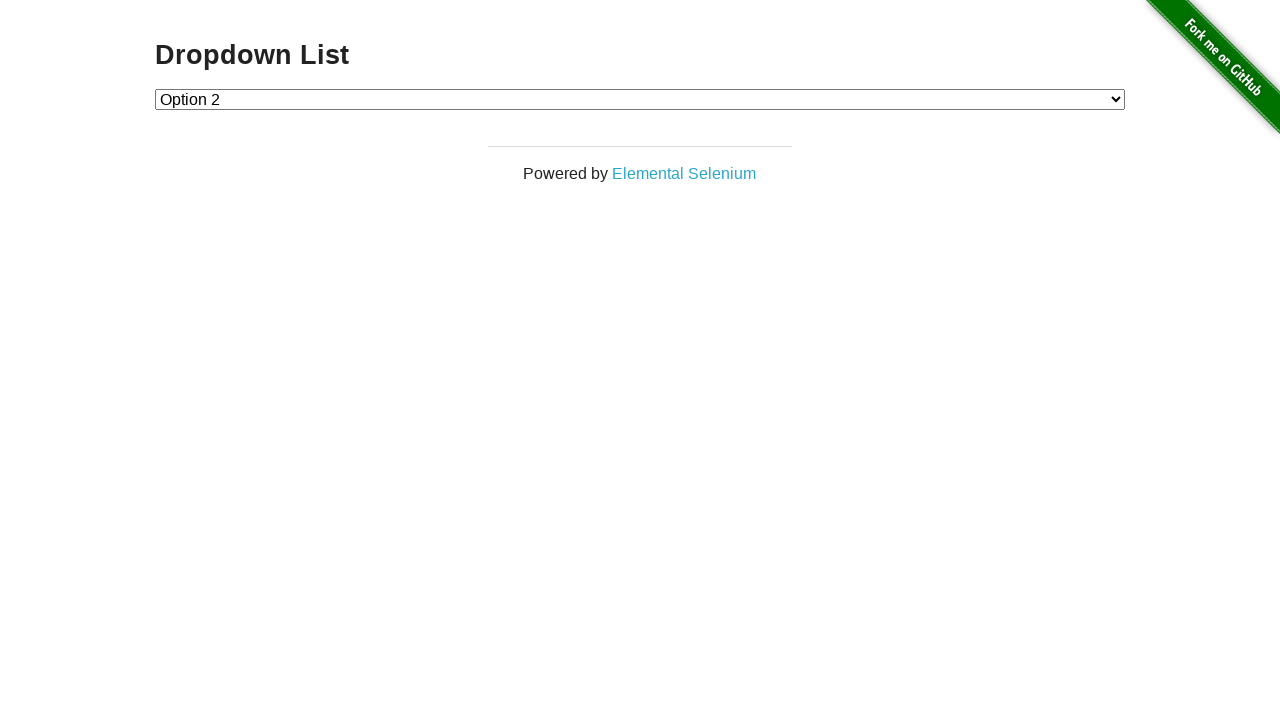

Retrieved selected option text: Option 2
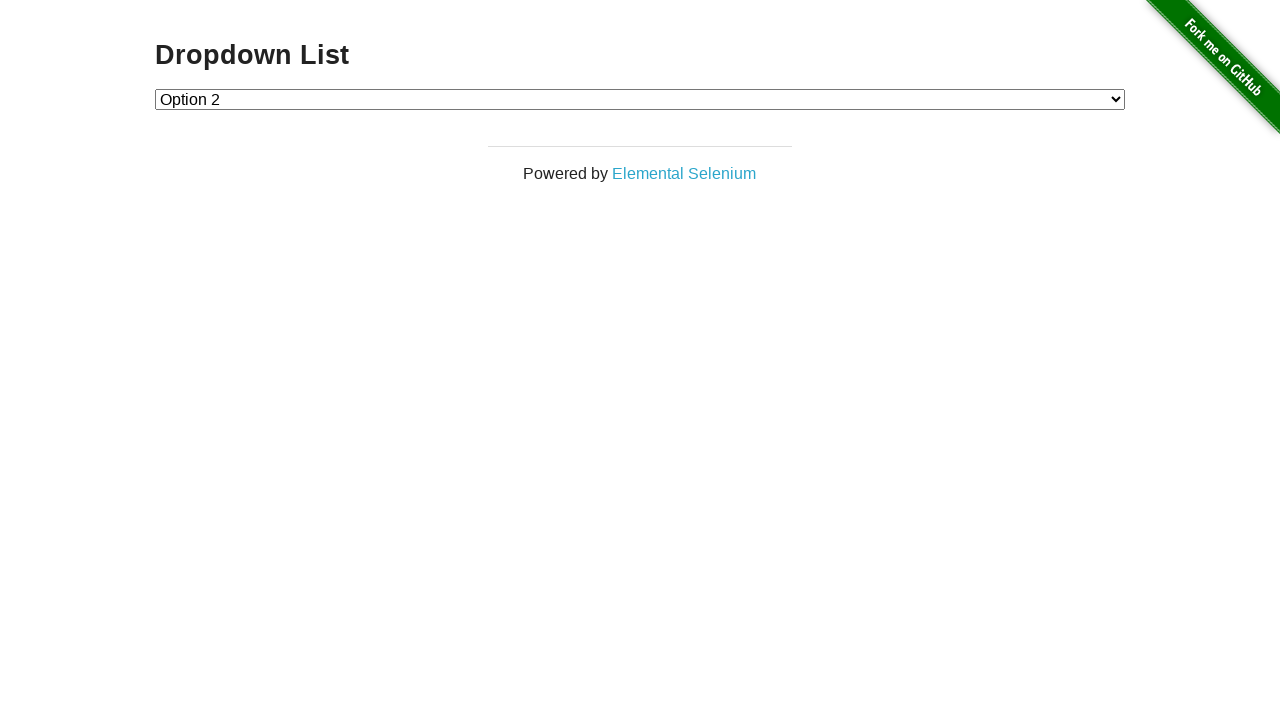

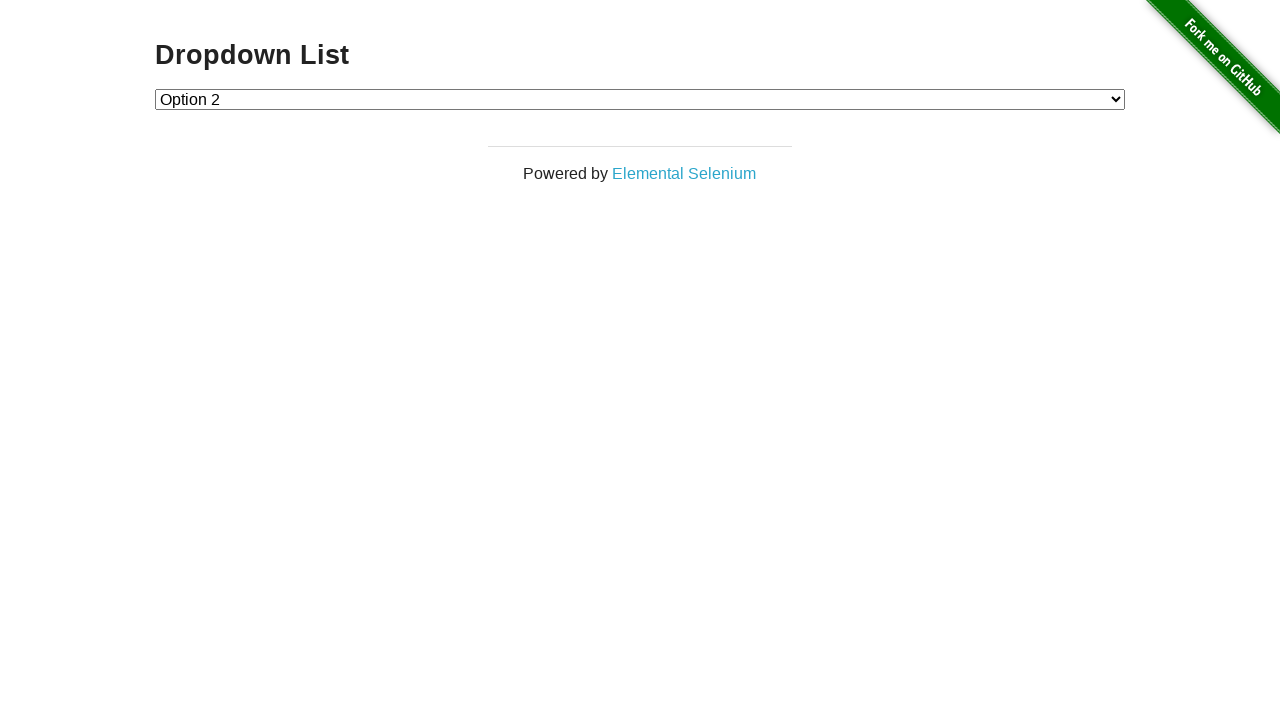